Tests the Quick Example form by filling email and password fields, attempting a file upload interaction, checking a checkbox, and clicking submit on the AdminLTE forms page.

Starting URL: https://adminlte.io/themes/v3/index3.html

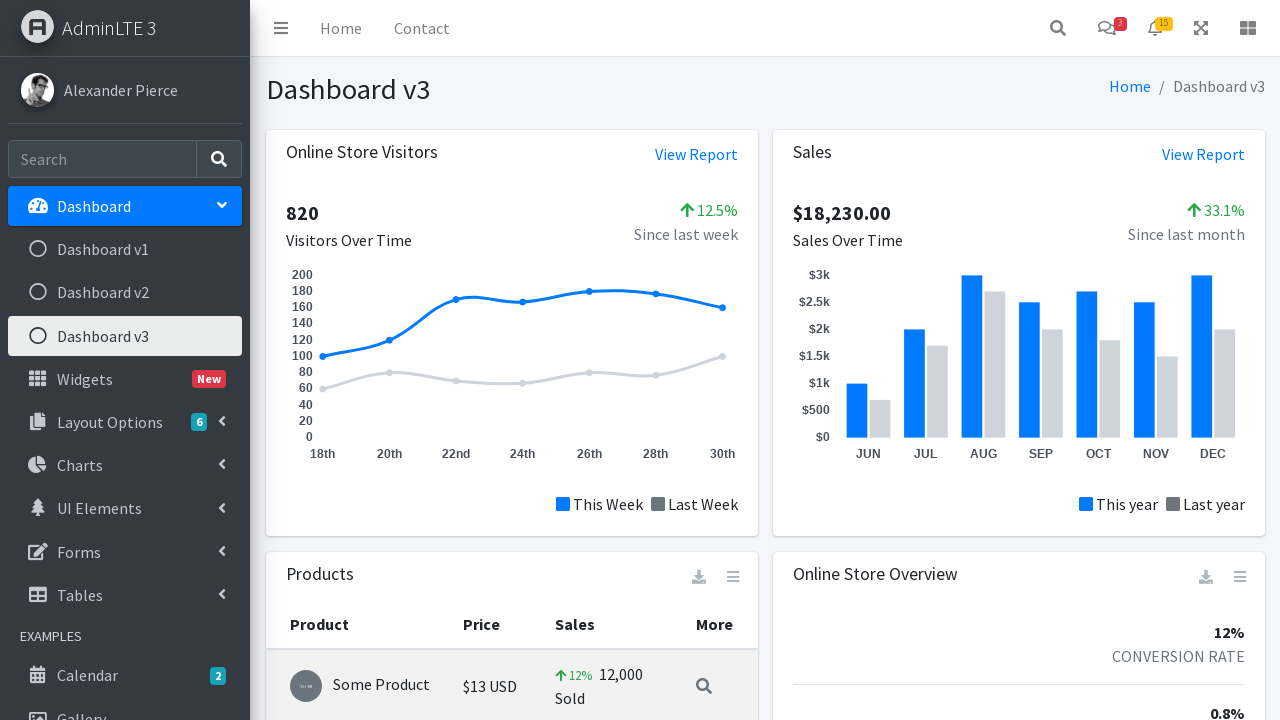

Clicked Forms icon in sidebar to expand menu at (38, 551) on .nav-icon.fas.fa-edit
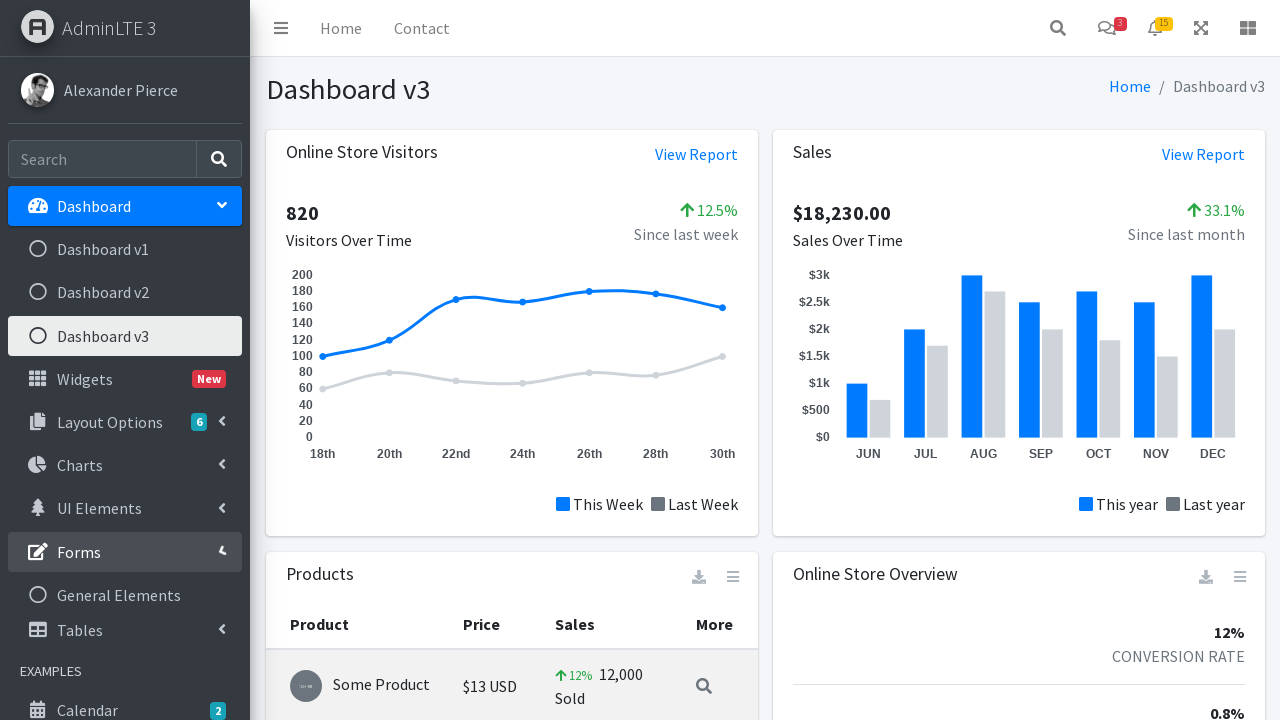

Clicked General Forms option from sidebar menu at (125, 595) on .mt-2 >ul > li:nth-child(6) > ul > li:nth-child(1)
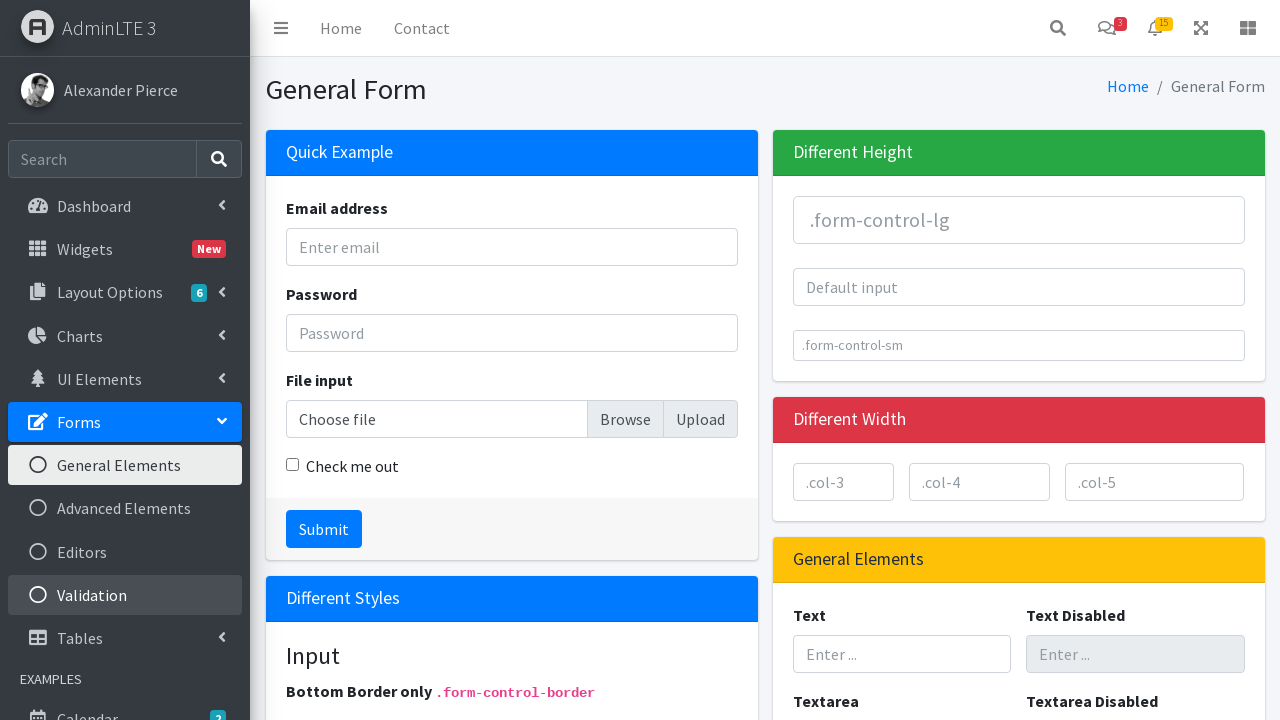

Navigated to AdminLTE General Forms page
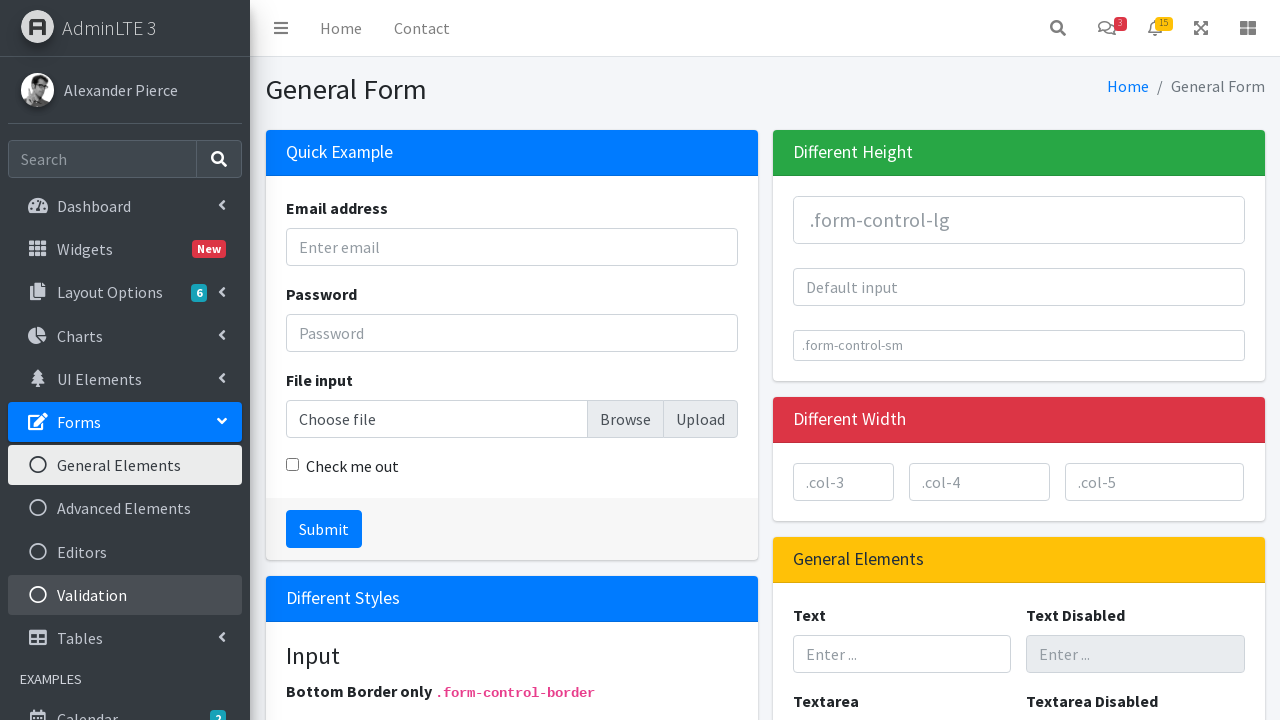

Filled email field with 'TestEmail@gmail.com' on .card-body:nth-child(1) > div:nth-child(1) > input
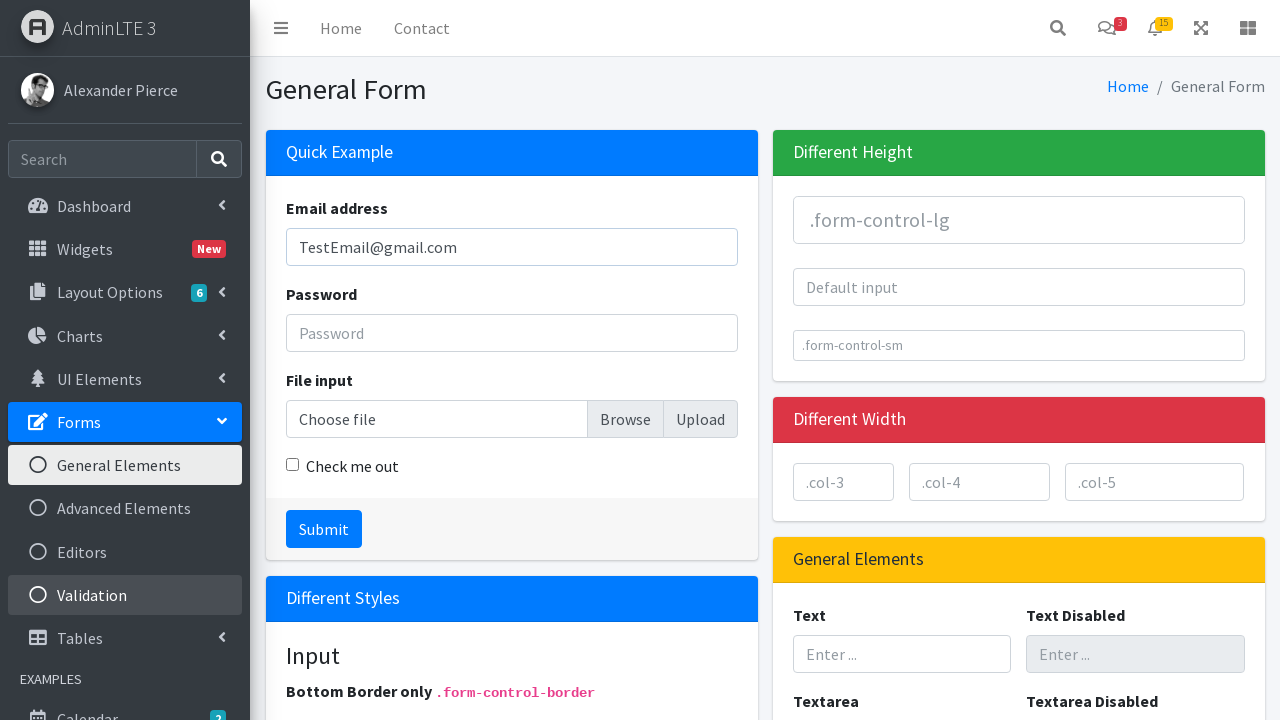

Filled password field with 'TestPassword123#' on .card-body:nth-child(1) > div:nth-child(2) > input
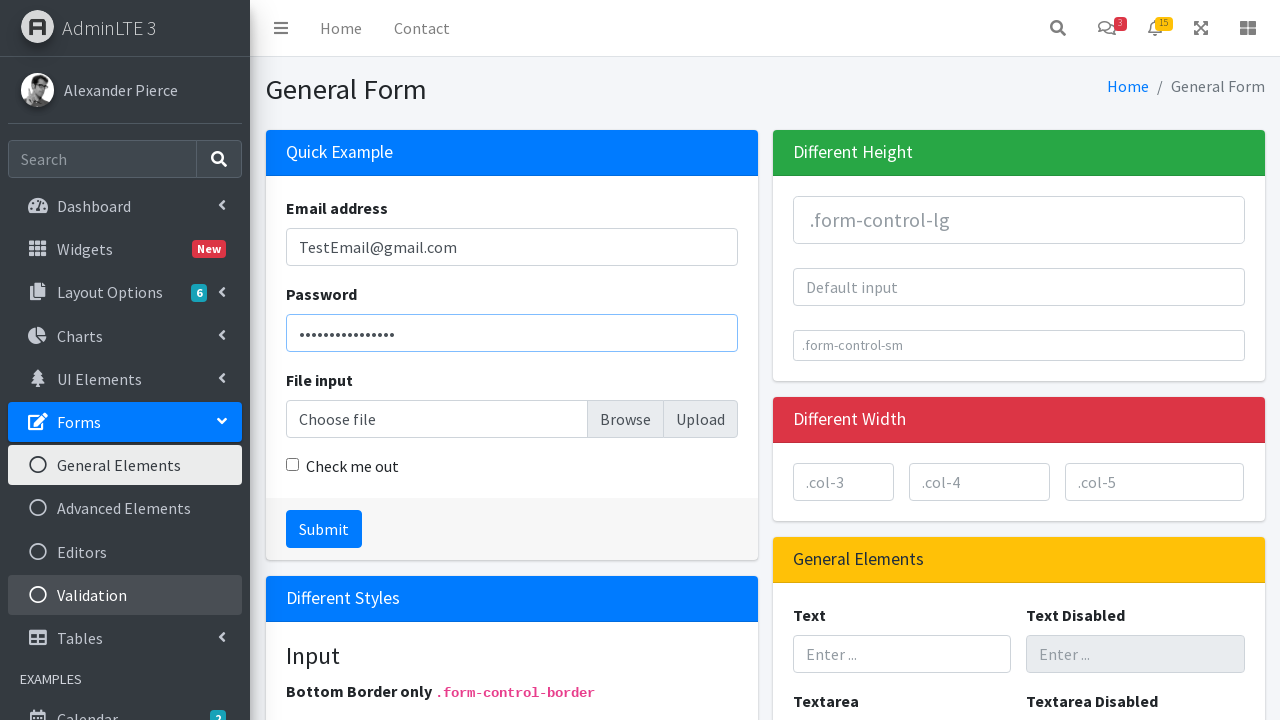

Clicked file input element to attempt file upload interaction at (474, 419) on .card-body > div:nth-child(3) > div div > .custom-file-input
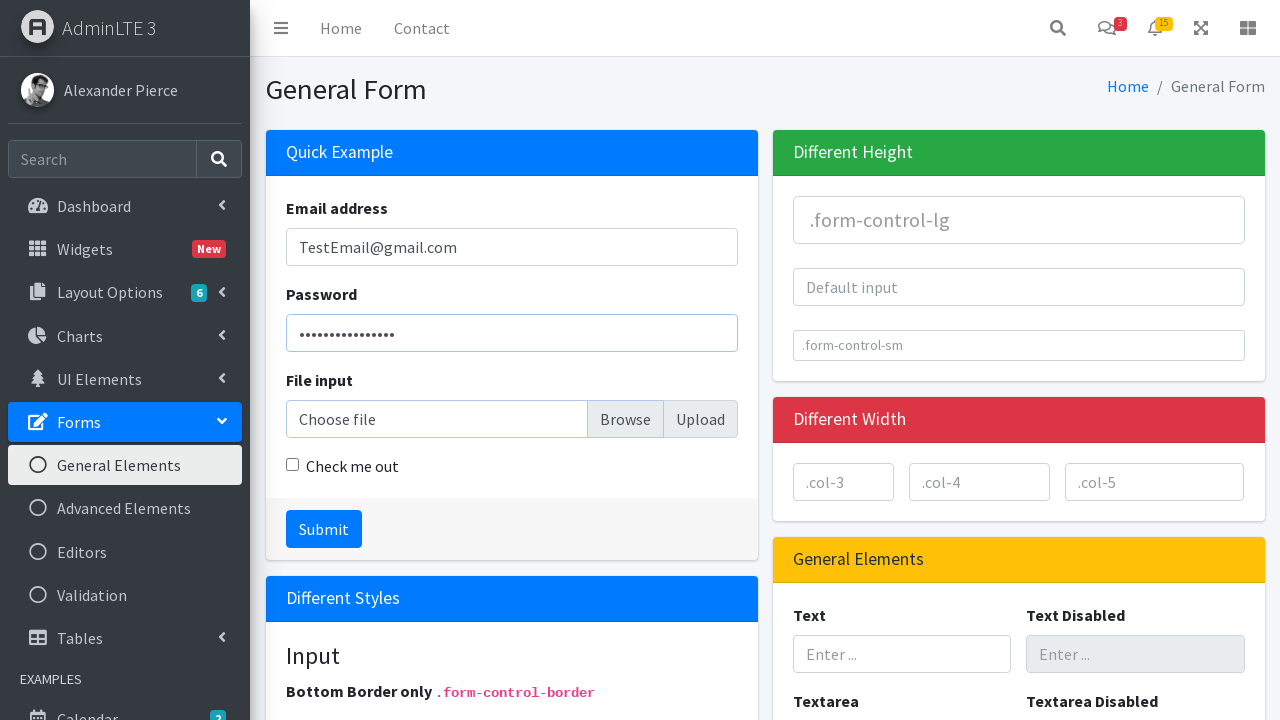

Checked the checkbox in the form at (352, 466) on .card-body > div:nth-child(4) > .form-check-label
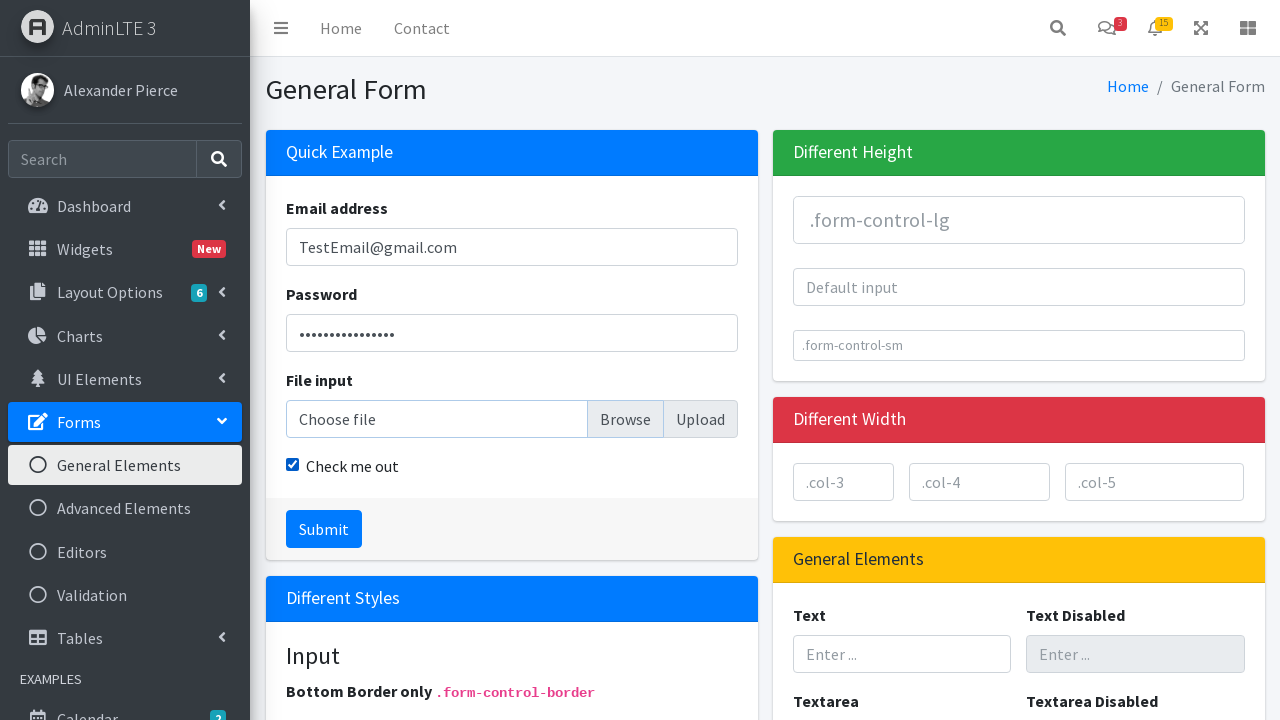

Clicked submit button to submit the form at (324, 529) on .card-footer > .btn.btn-primary
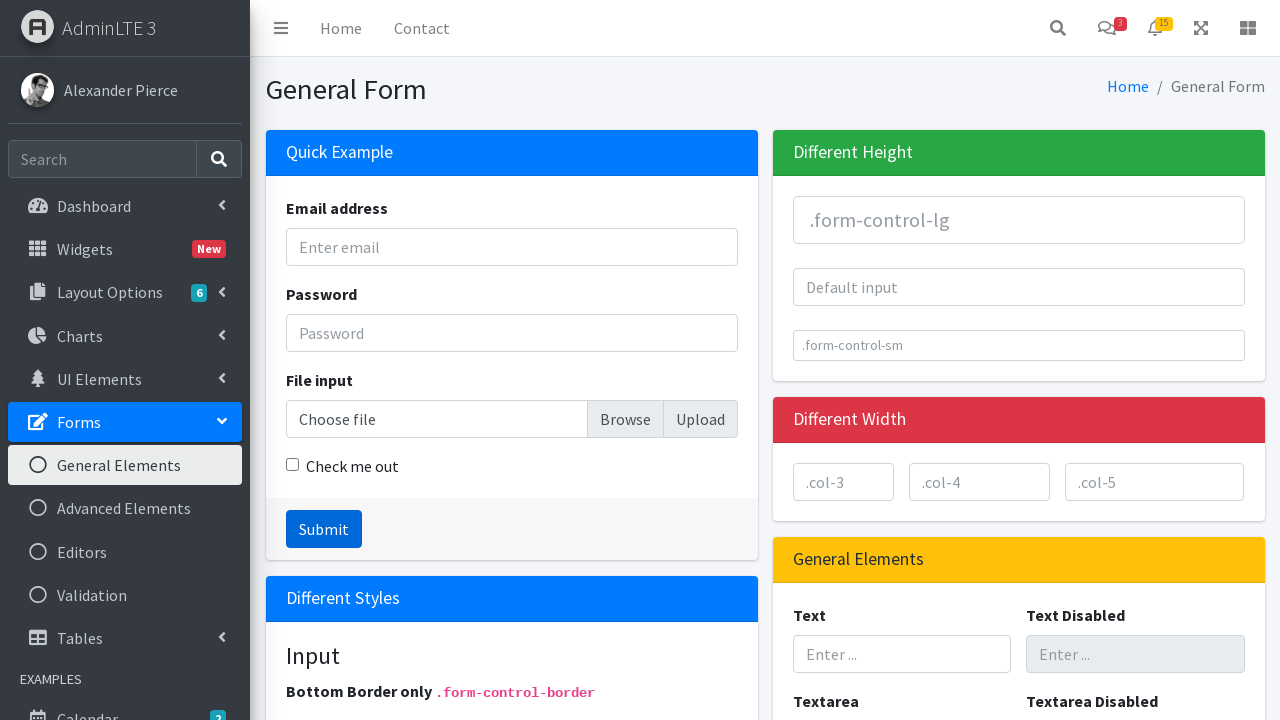

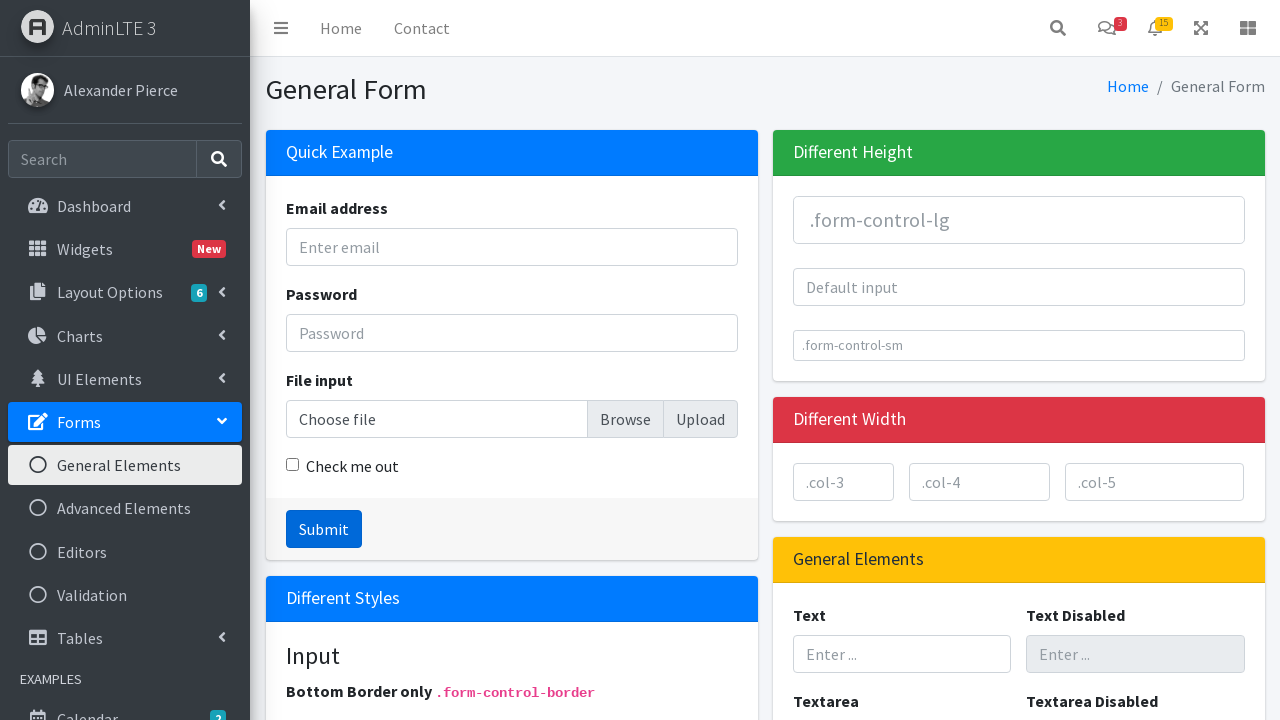